Tests right-click context menu functionality on a search input field

Starting URL: https://anhtester.com/

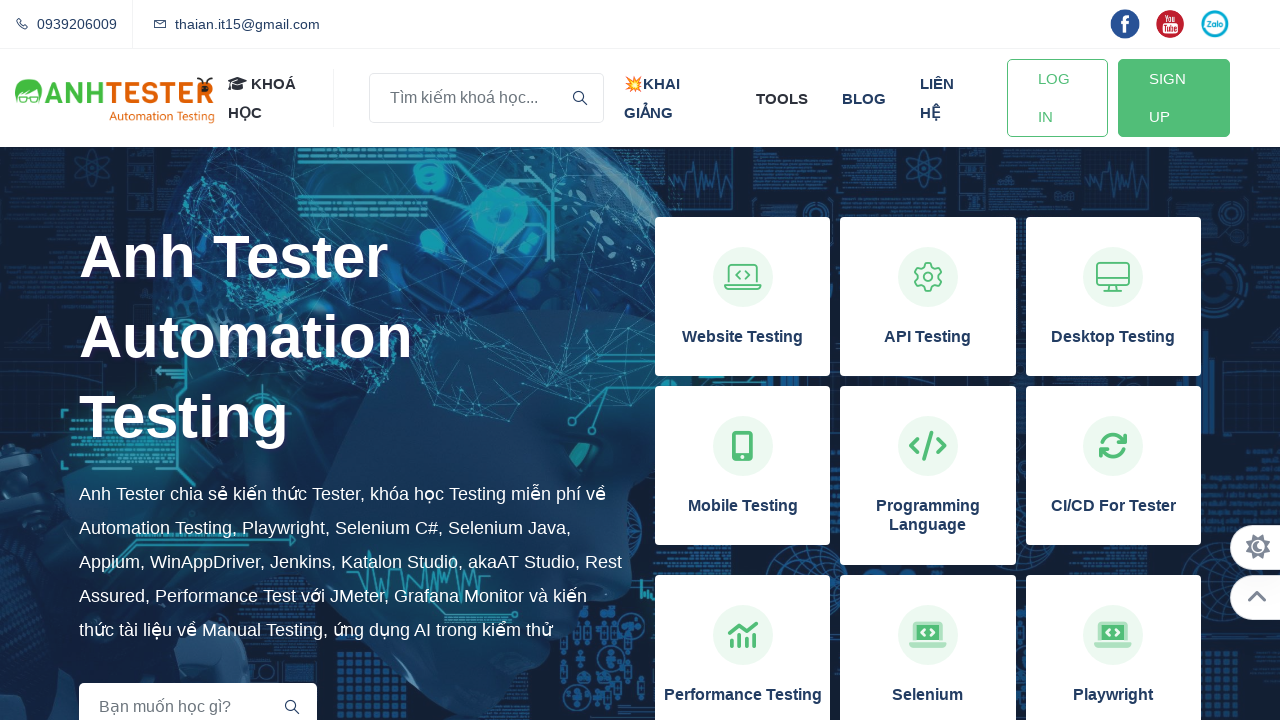

Right-clicked on search input field with placeholder 'Bạn muốn học gì?' at (198, 696) on input[placeholder='Bạn muốn học gì?']
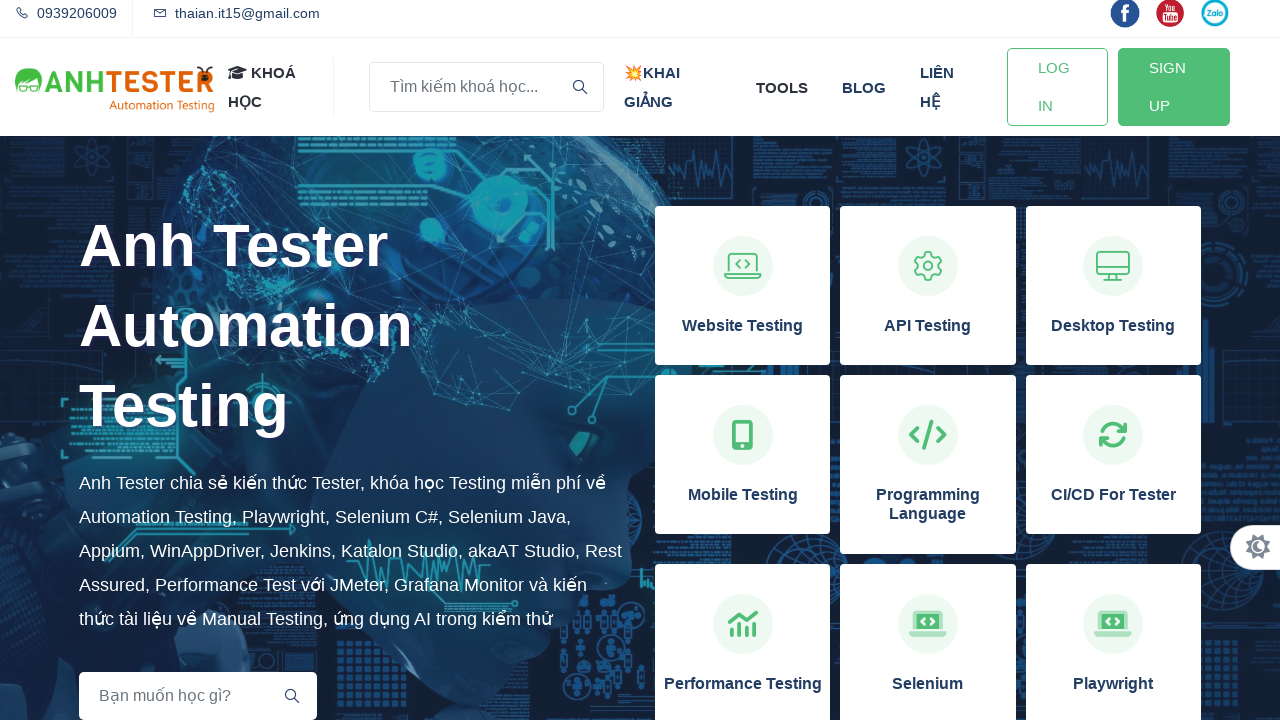

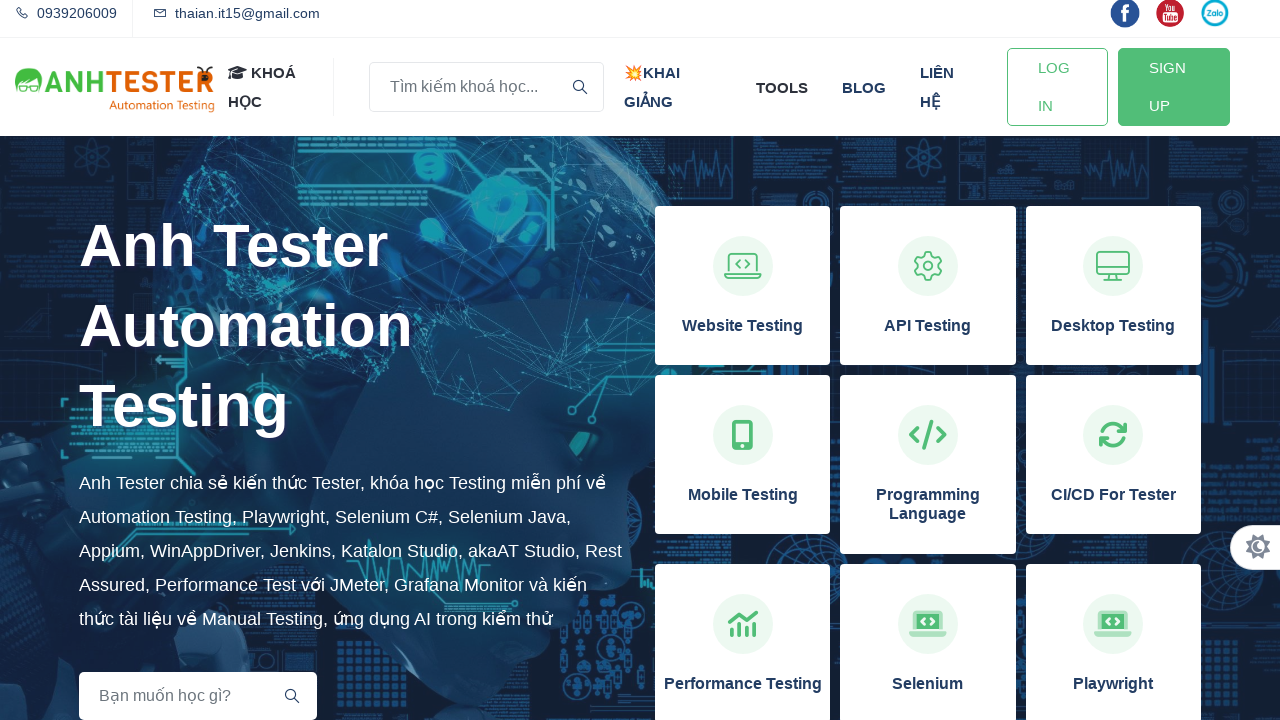